Tests palette generation by entering a base color and clicking the generate palette button.

Starting URL: https://www.001236.xyz/en/color

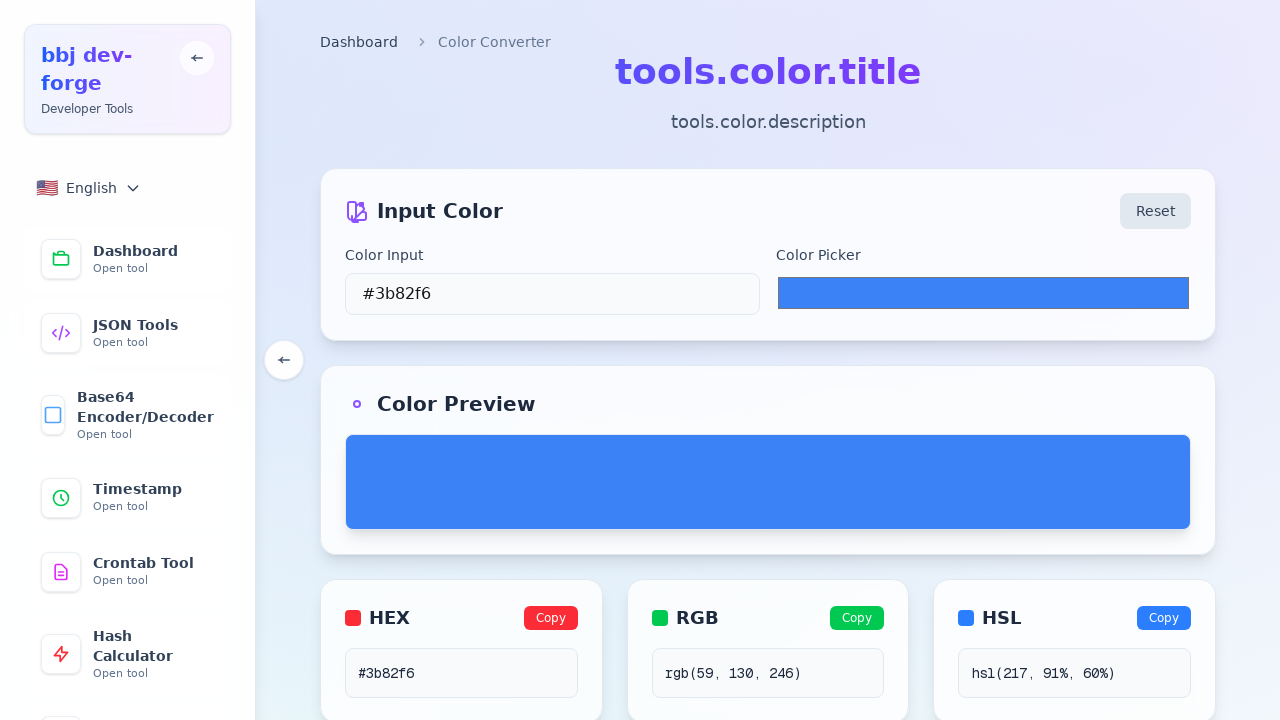

Waited for page to load with networkidle state
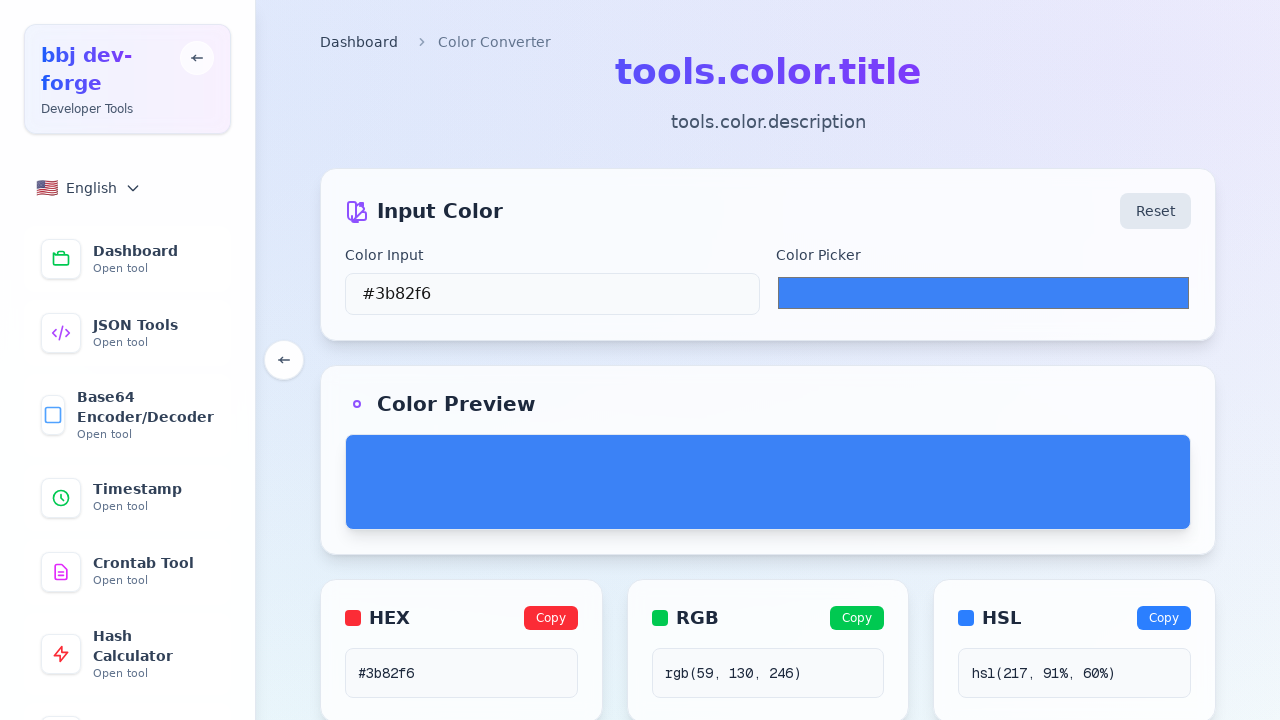

Entered base color #FF5733 into the hex input field on input[placeholder*="hex"], .hex-input, [data-testid="hex-input"]
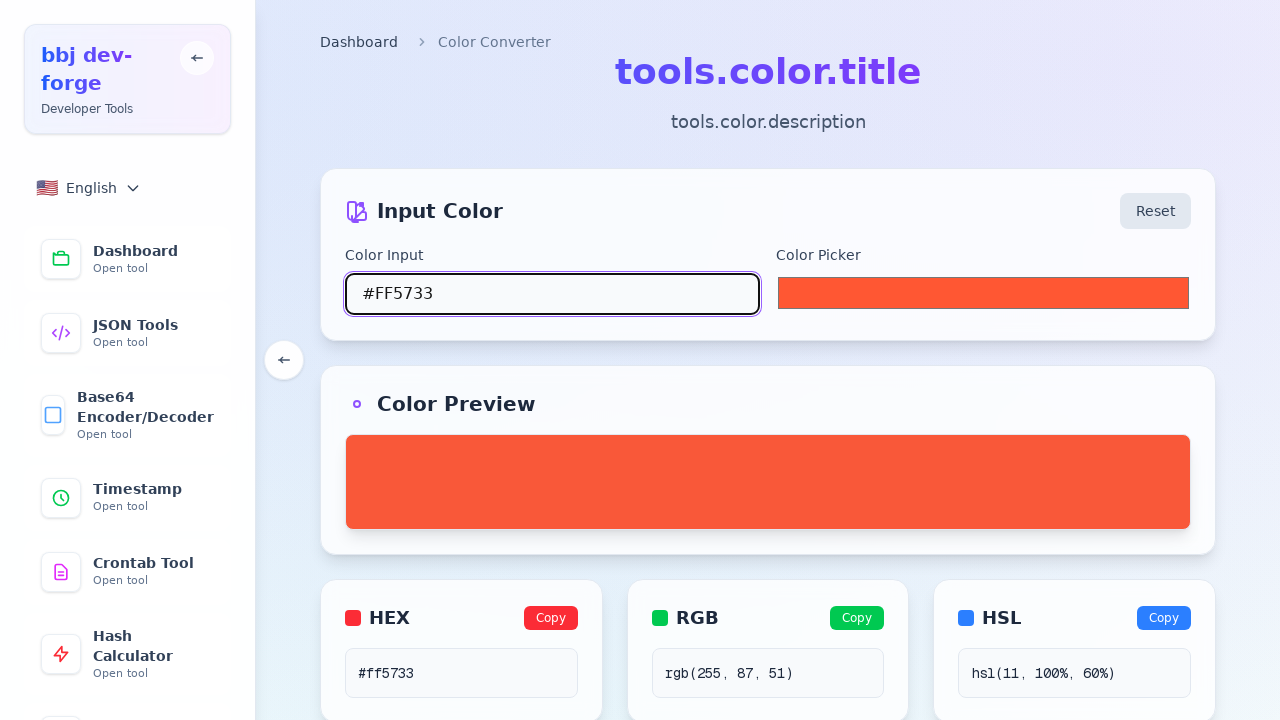

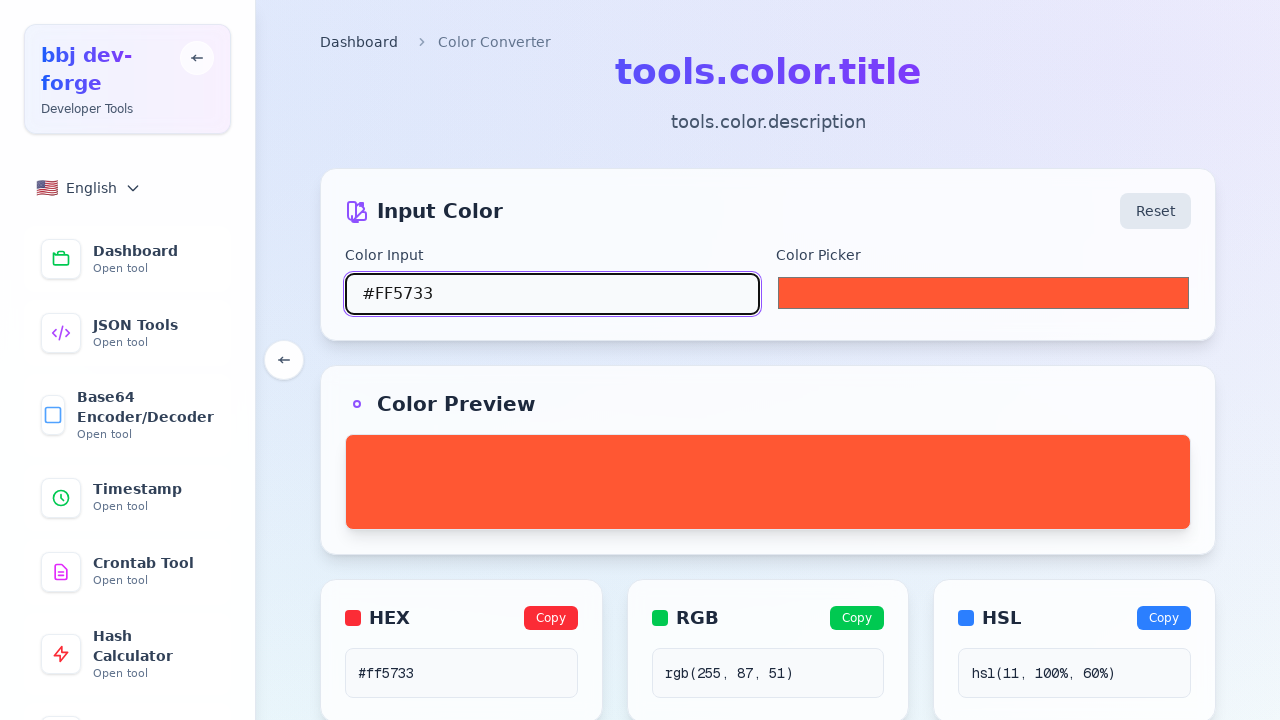